Tests the hide/show functionality of a textbox by clicking the hide button and verifying the element's display state changes

Starting URL: https://rahulshettyacademy.com/AutomationPractice/

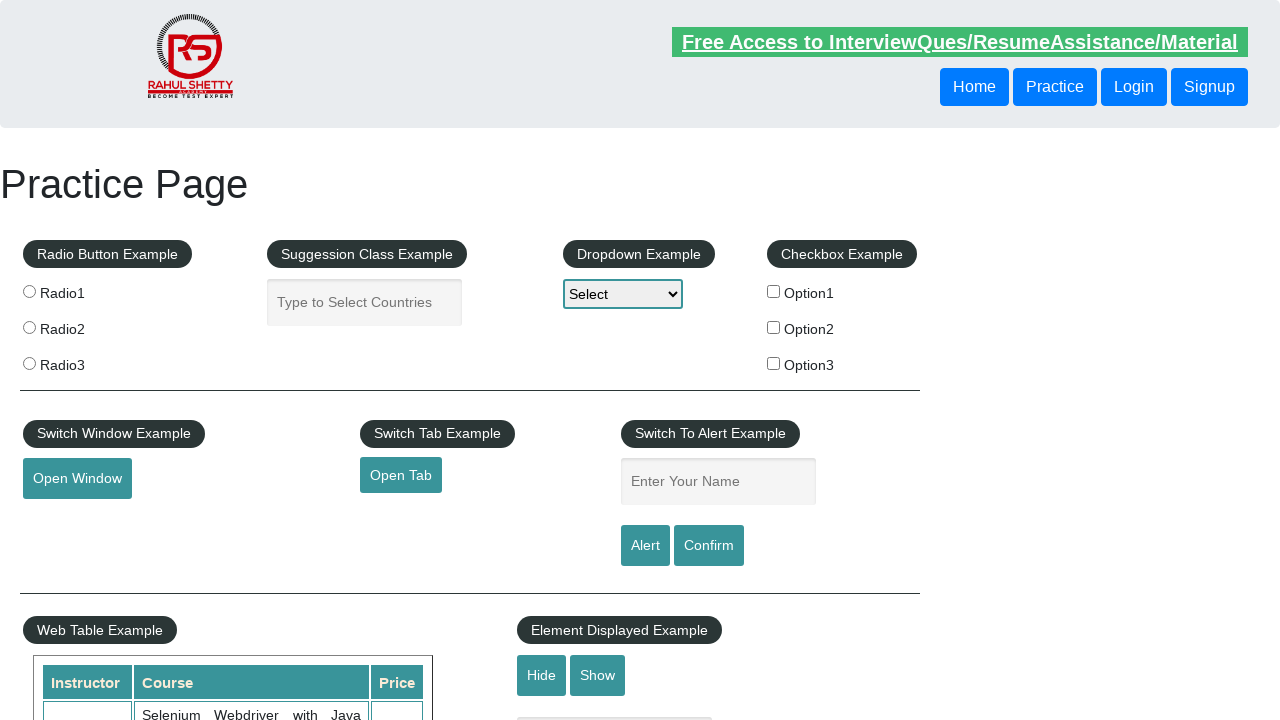

Waited for textbox element to be displayed
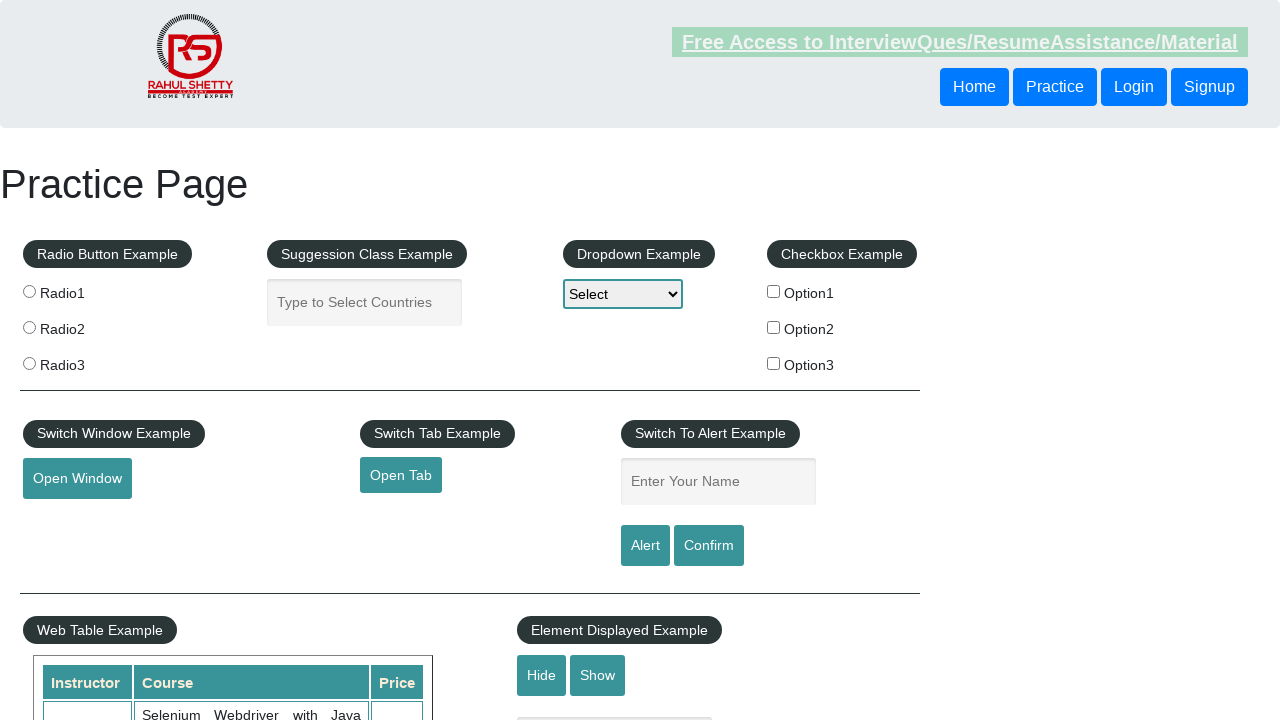

Clicked the hide button to hide the textbox at (542, 675) on #hide-textbox
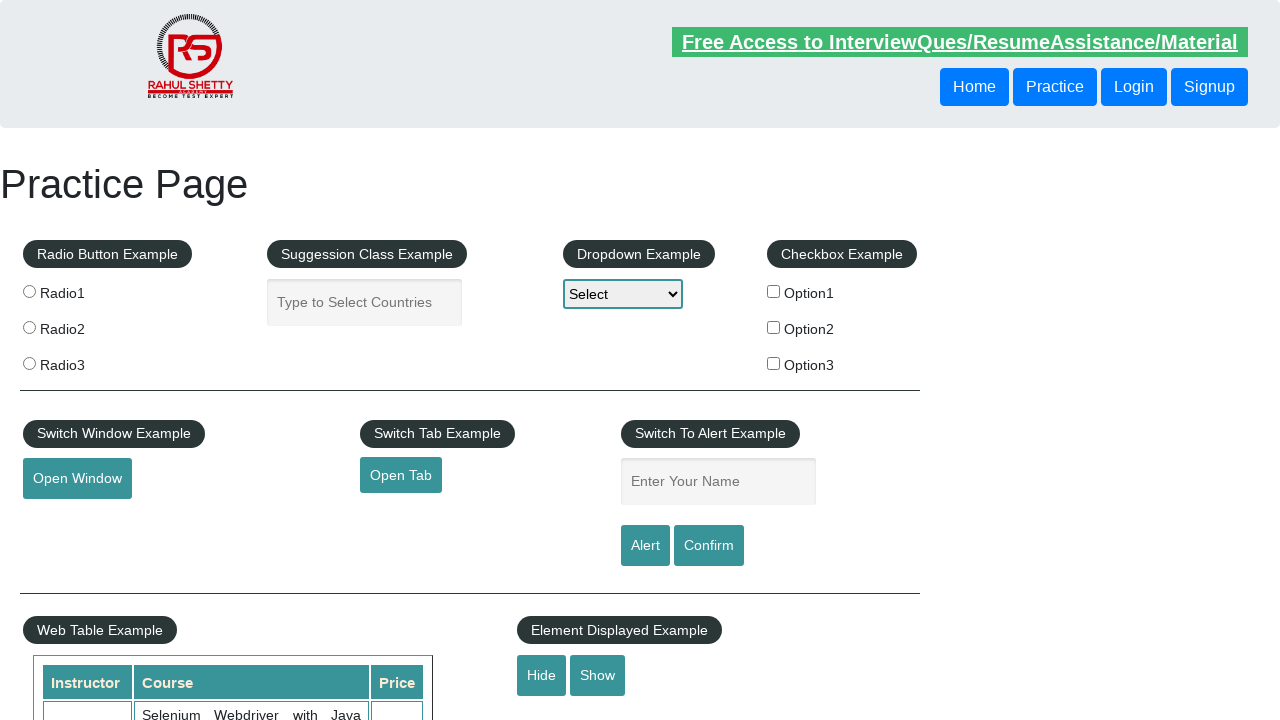

Verified textbox is now hidden
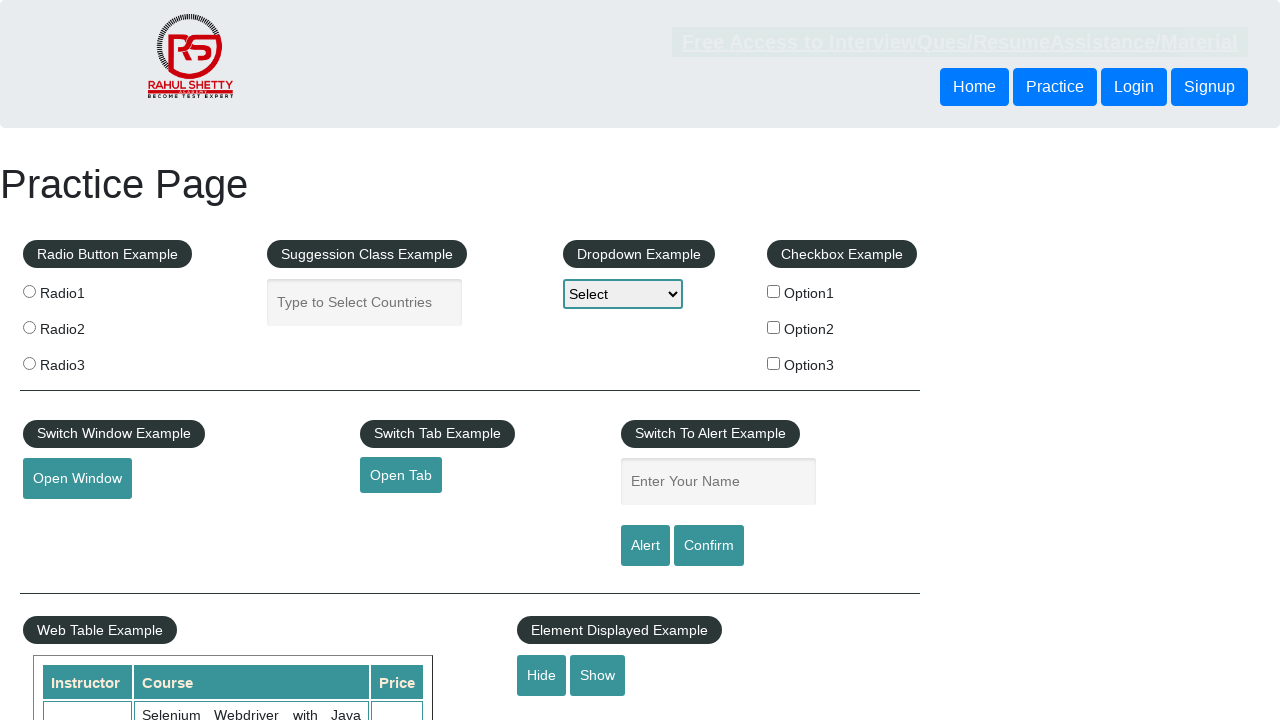

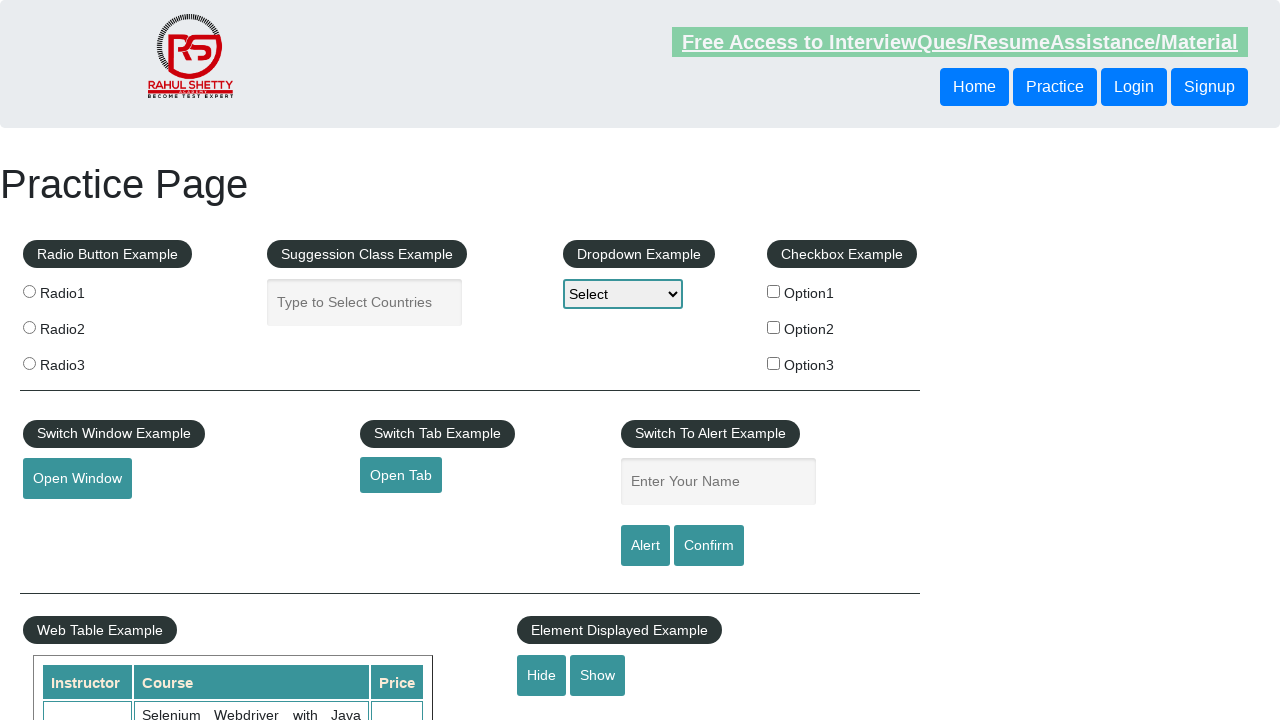